Tests radio button selection functionality by clicking through three different radio button options on the practice page

Starting URL: https://rahulshettyacademy.com/AutomationPractice/

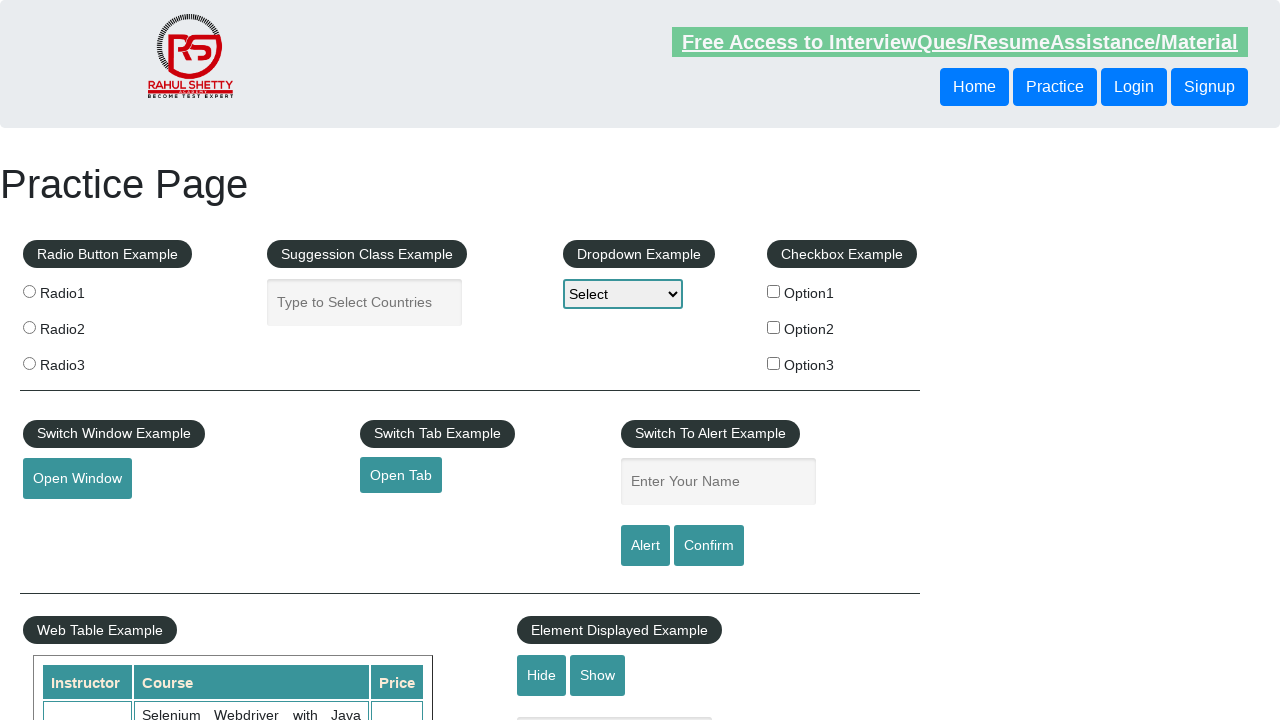

Clicked first radio button option (radio1) at (29, 291) on input[value='radio1']
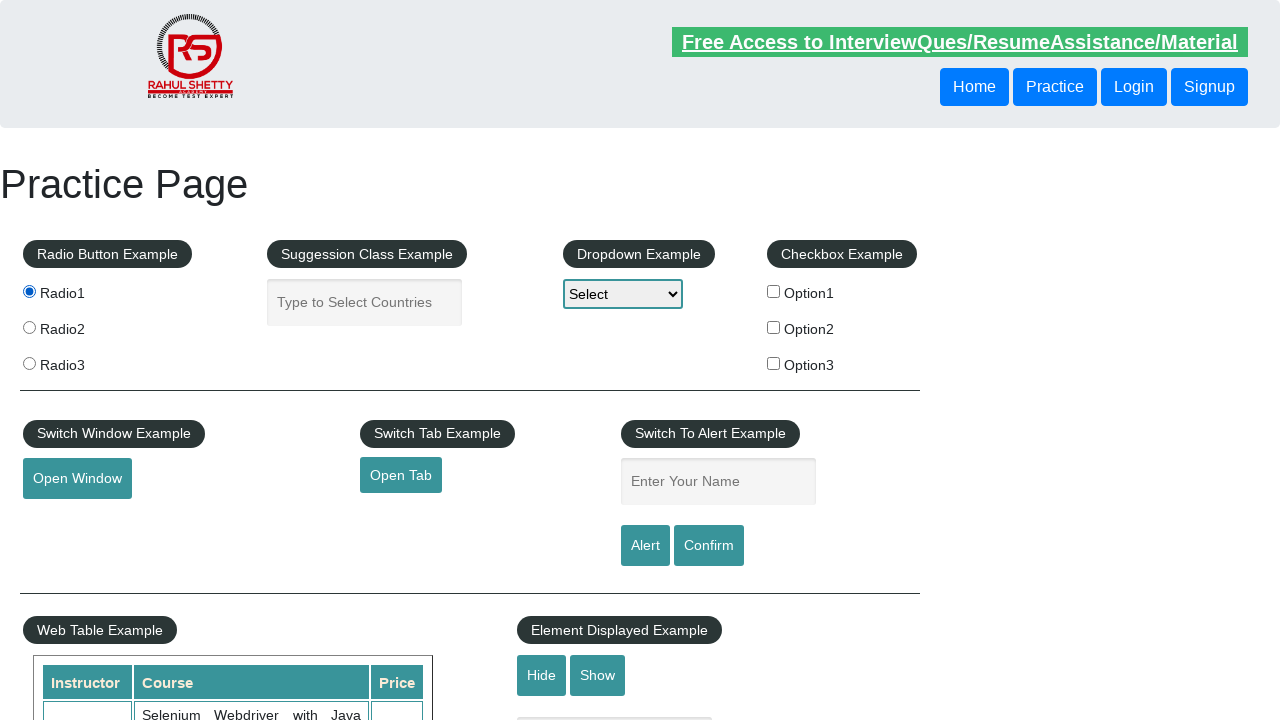

Clicked second radio button option (radio2) at (29, 327) on input[value='radio2']
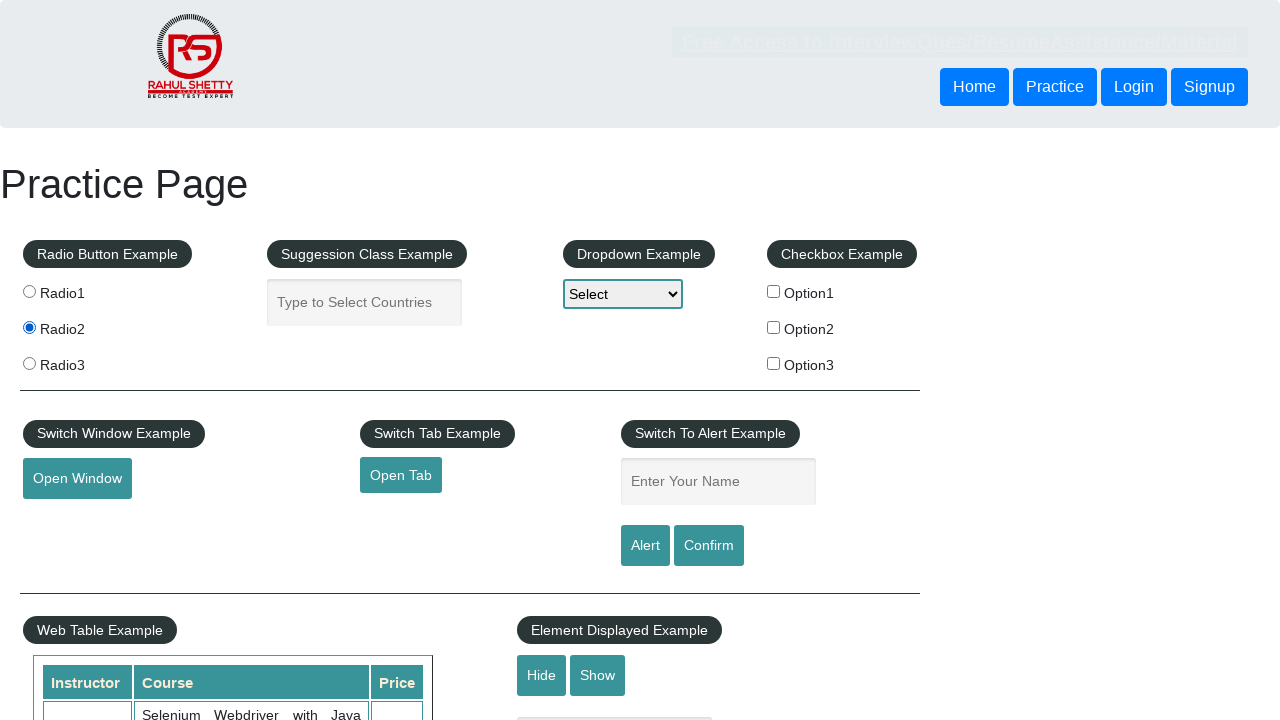

Clicked third radio button option (radio3) at (29, 363) on input[value='radio3']
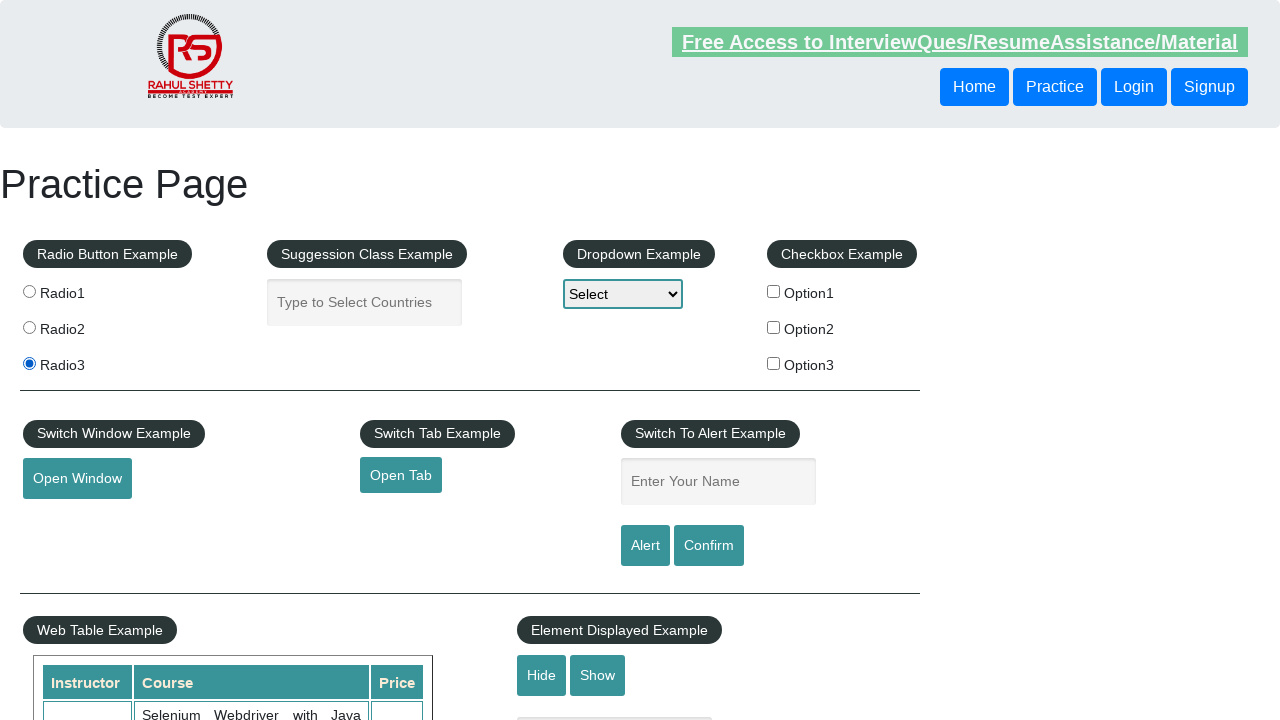

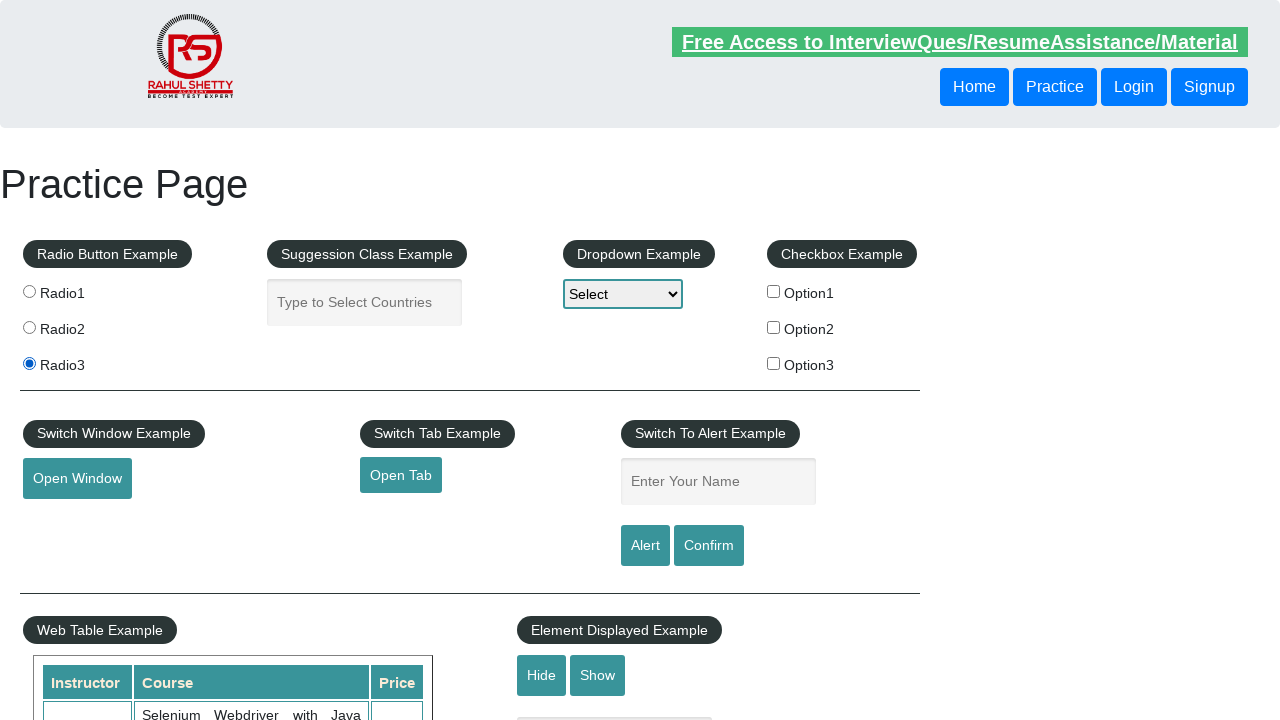